Performs a drag and drop operation from source element to destination element and verifies the text in the drop area

Starting URL: http://only-testing-blog.blogspot.in/2014/09/drag-and-drop.html

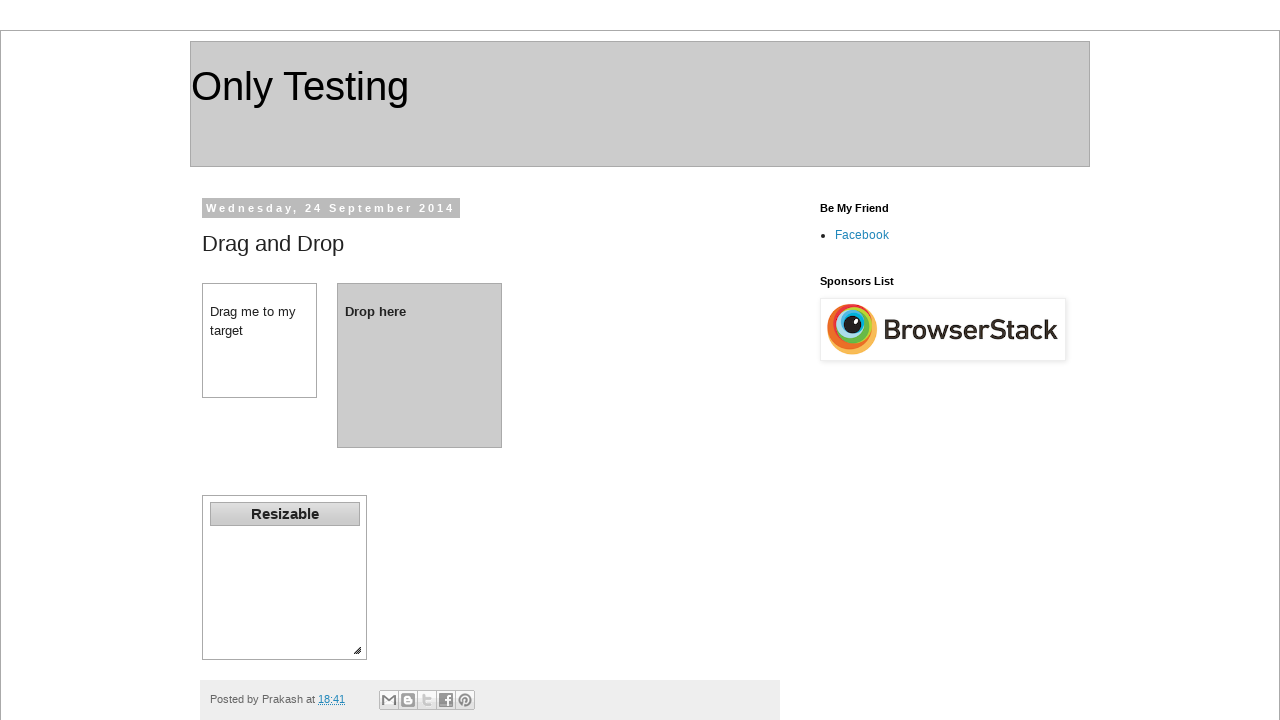

Located source element with id 'dragdiv'
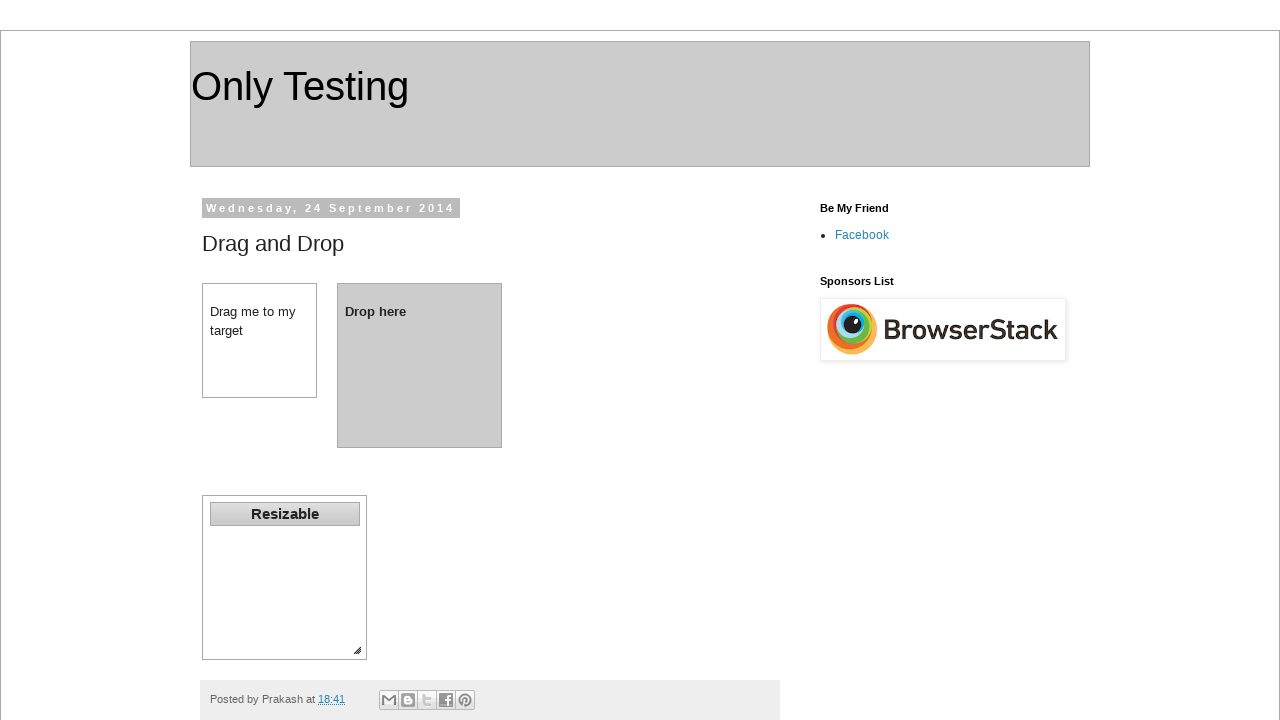

Located destination element with id 'dropdiv'
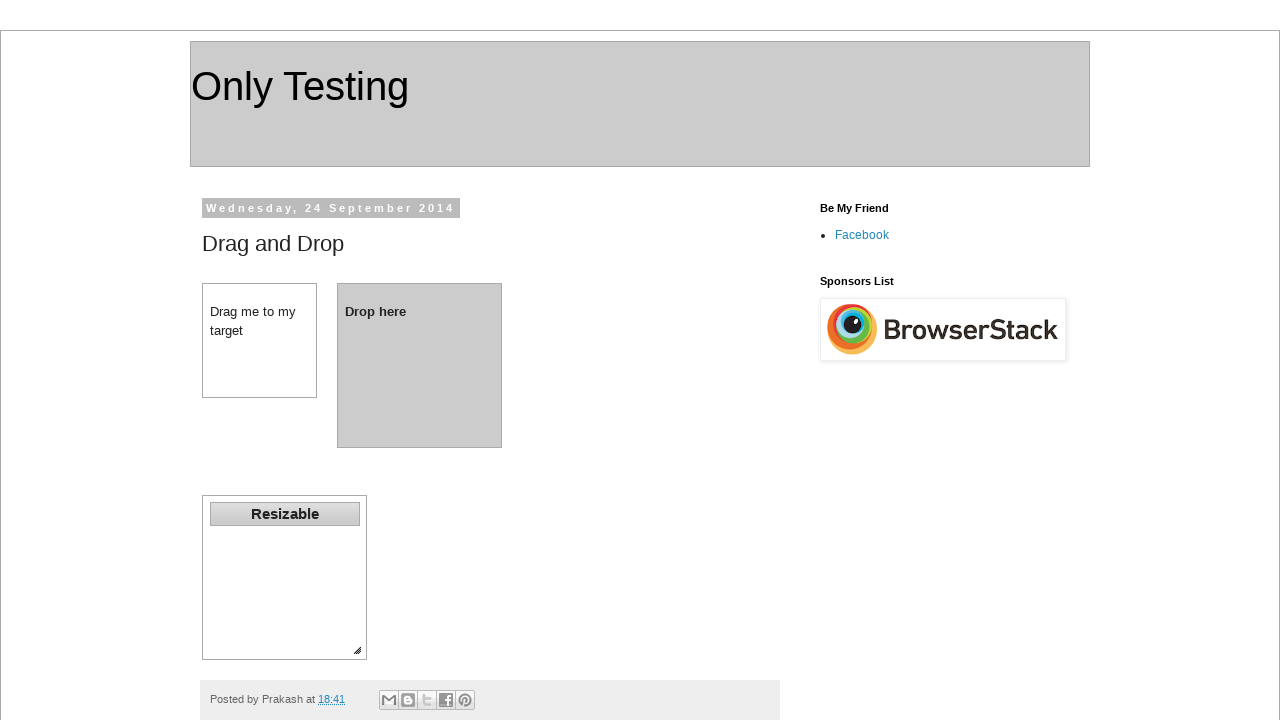

Dragged source element to destination element at (420, 365)
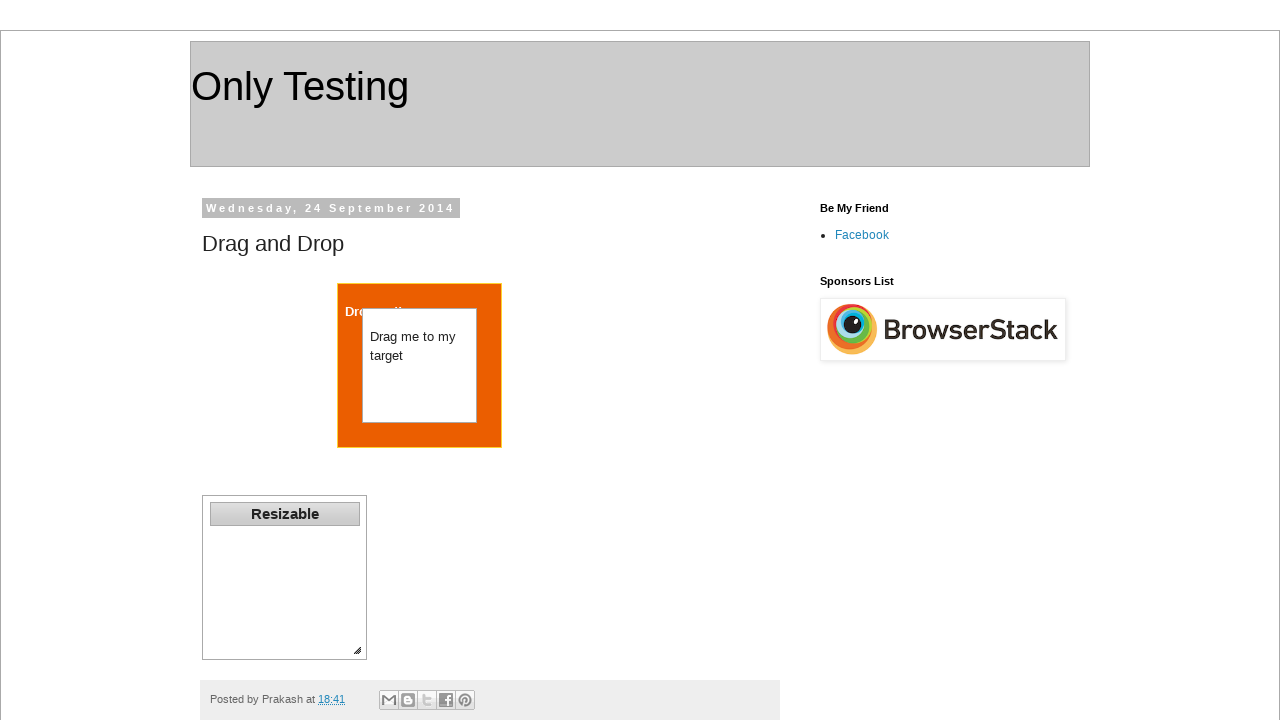

Verified that text paragraph element appeared in drop area
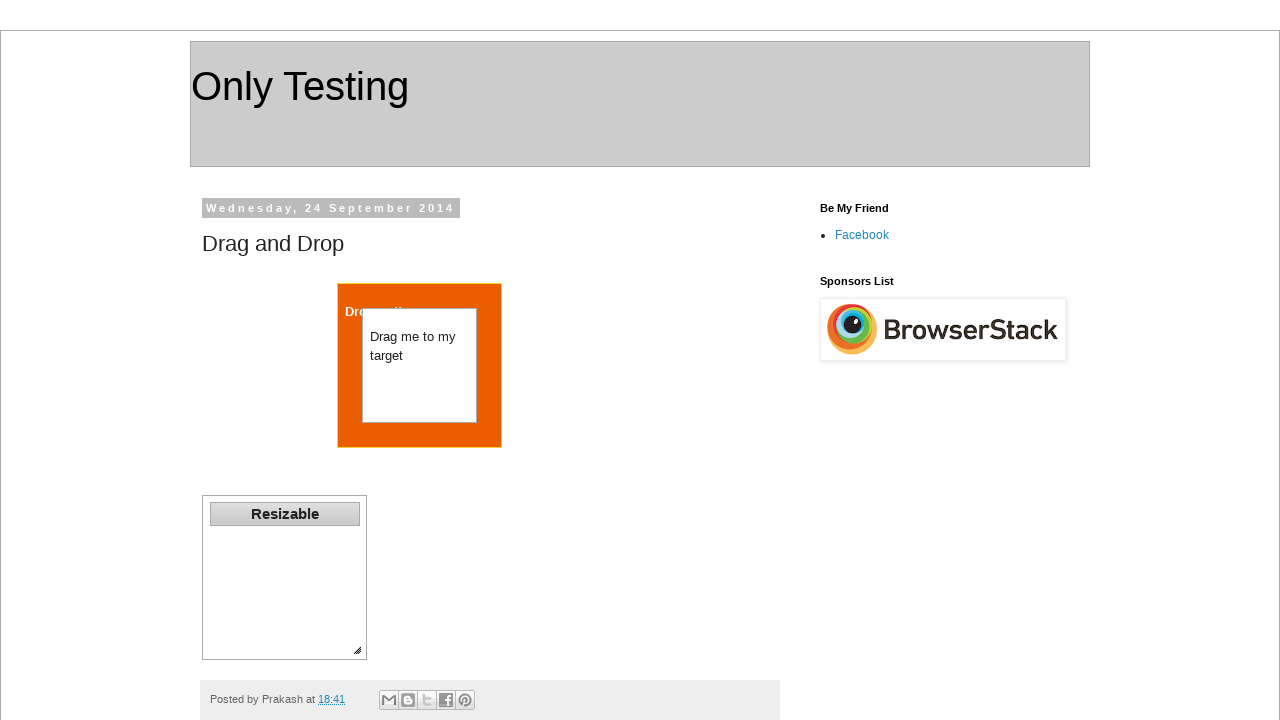

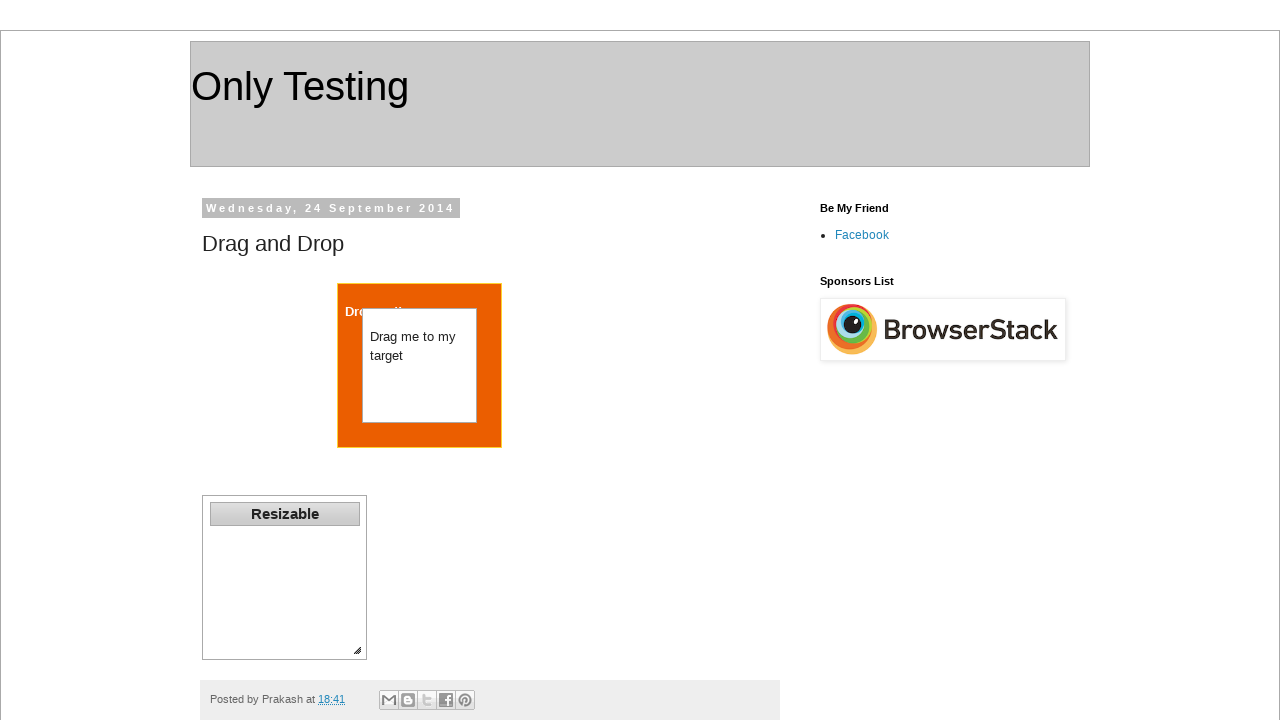